Tests form validation by submitting the ad form with a blank phone number field while other fields are filled.

Starting URL: https://elenta.lt/patalpinti/ivesti-informacija?categoryId=AutoMoto_Automobiliai&actionId=Siulo&returnurl=%2F

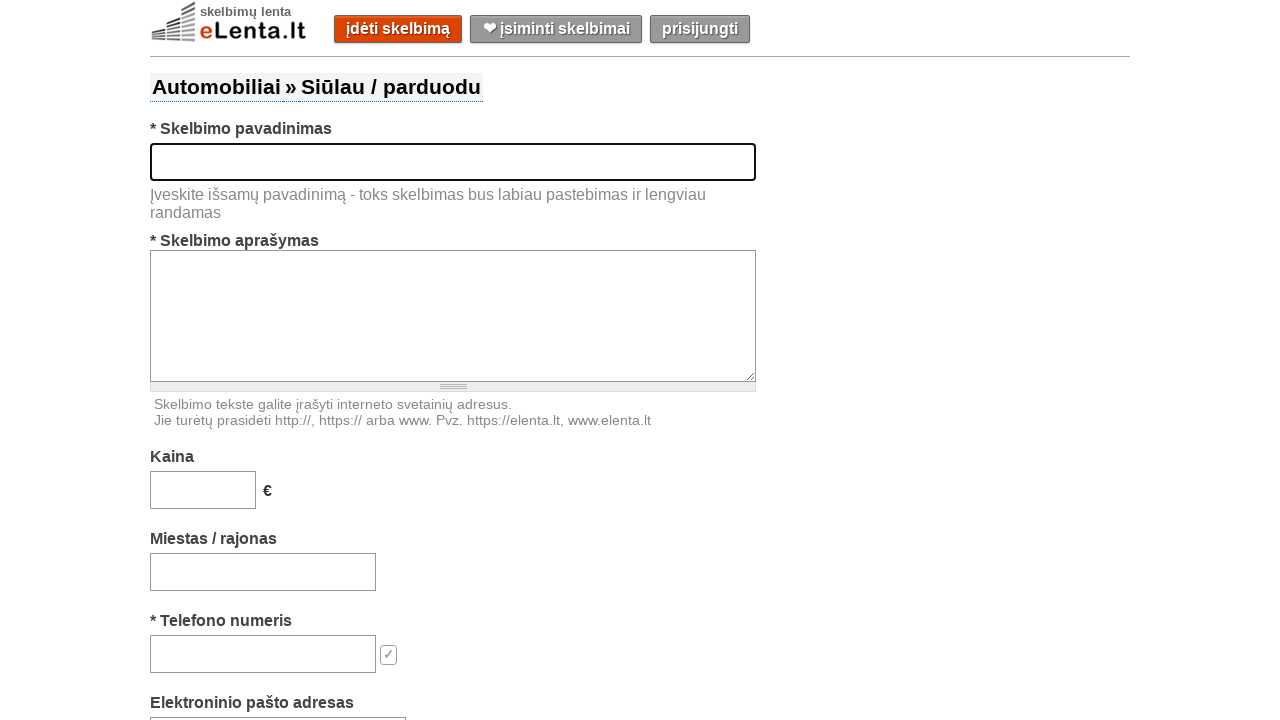

Filled title field with 'Used Lada with golden rims' on #title
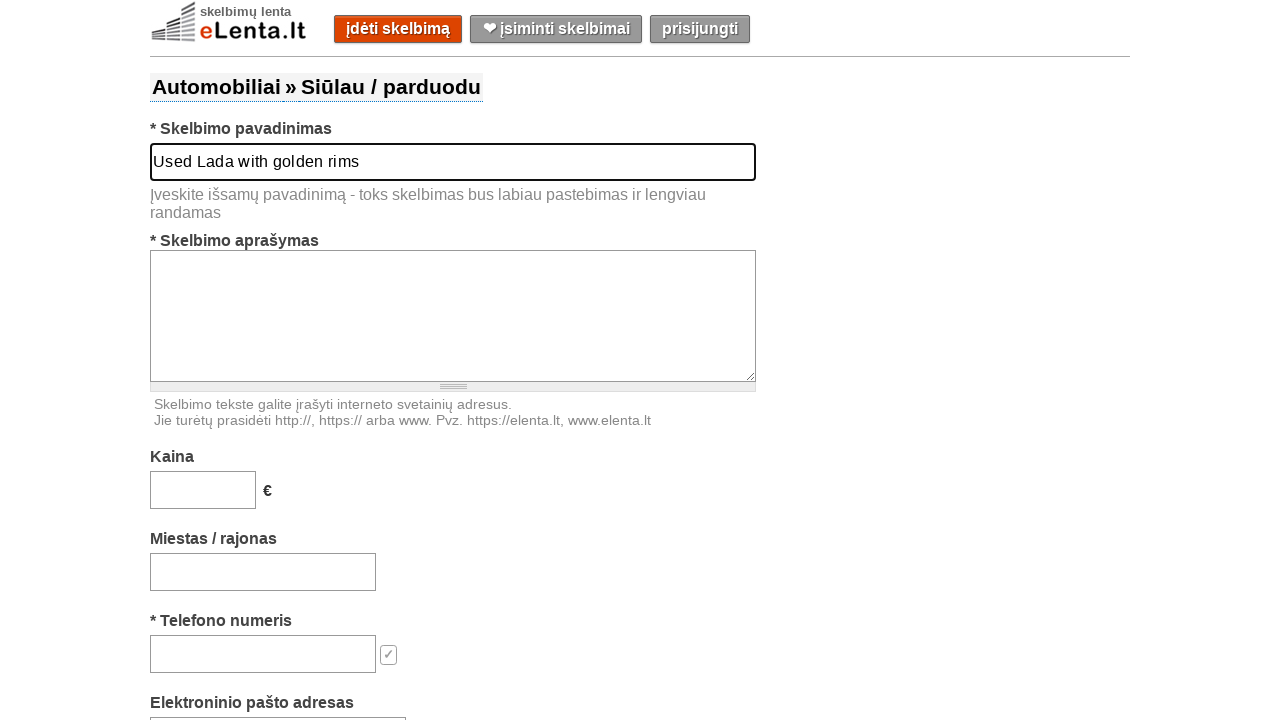

Filled description field with car details on #text
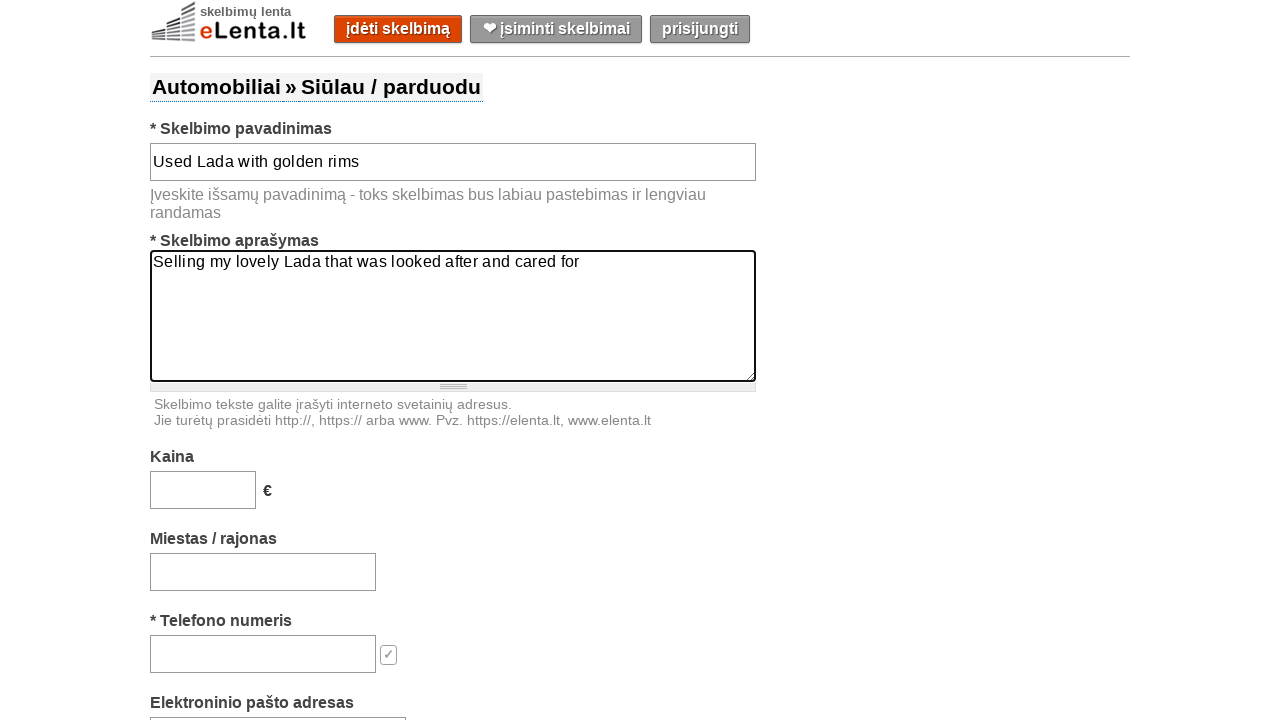

Filled price field with '15000' on #price
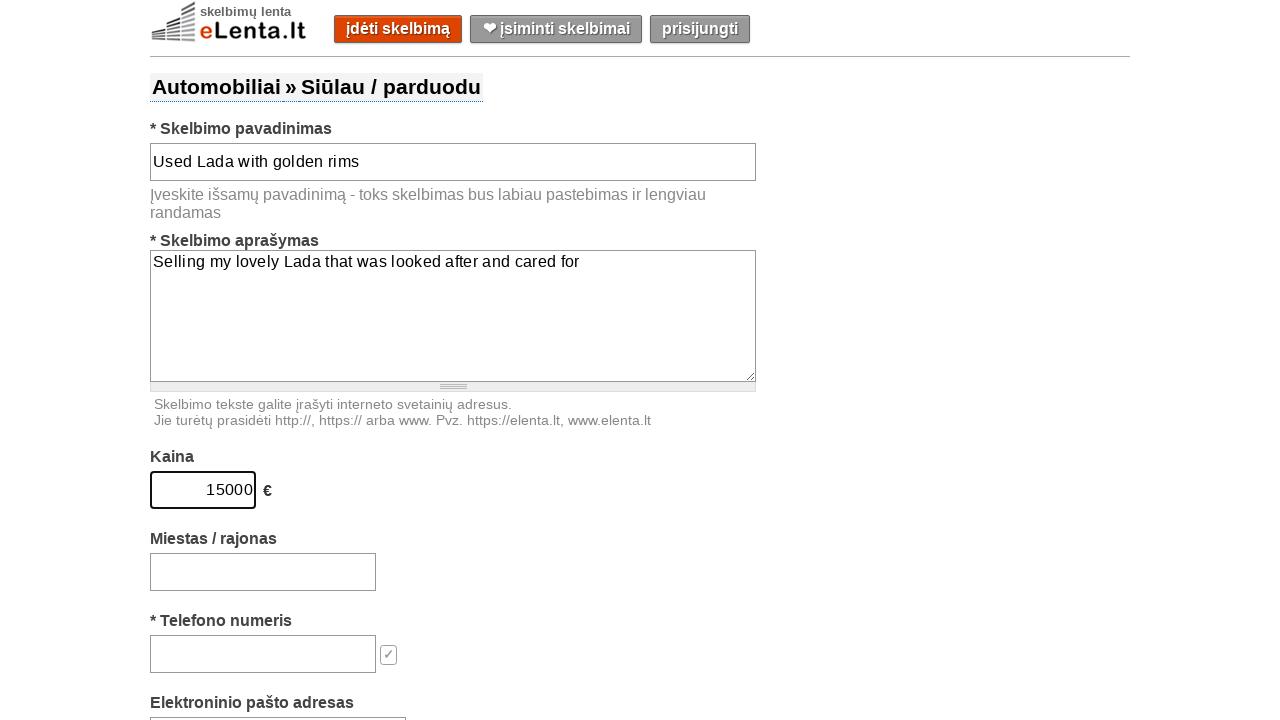

Filled location field with 'Gargždai' on #location-search-box
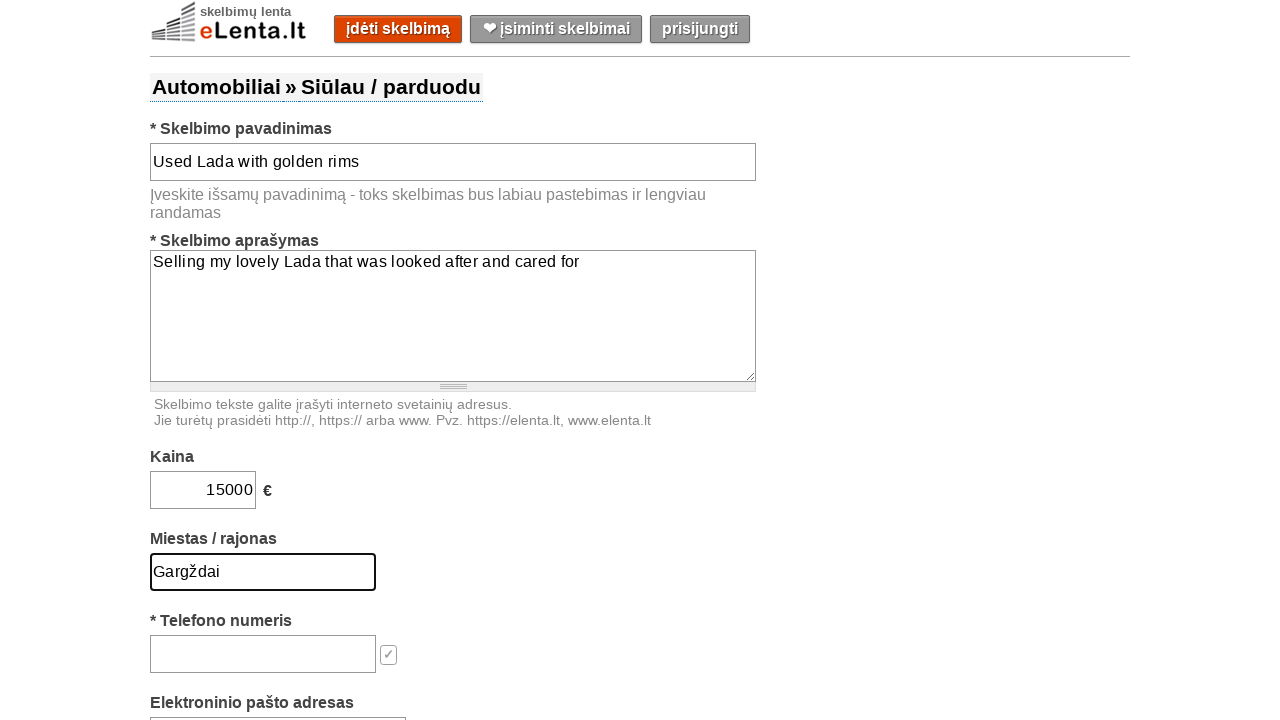

Left phone field blank as per test requirement on #phone
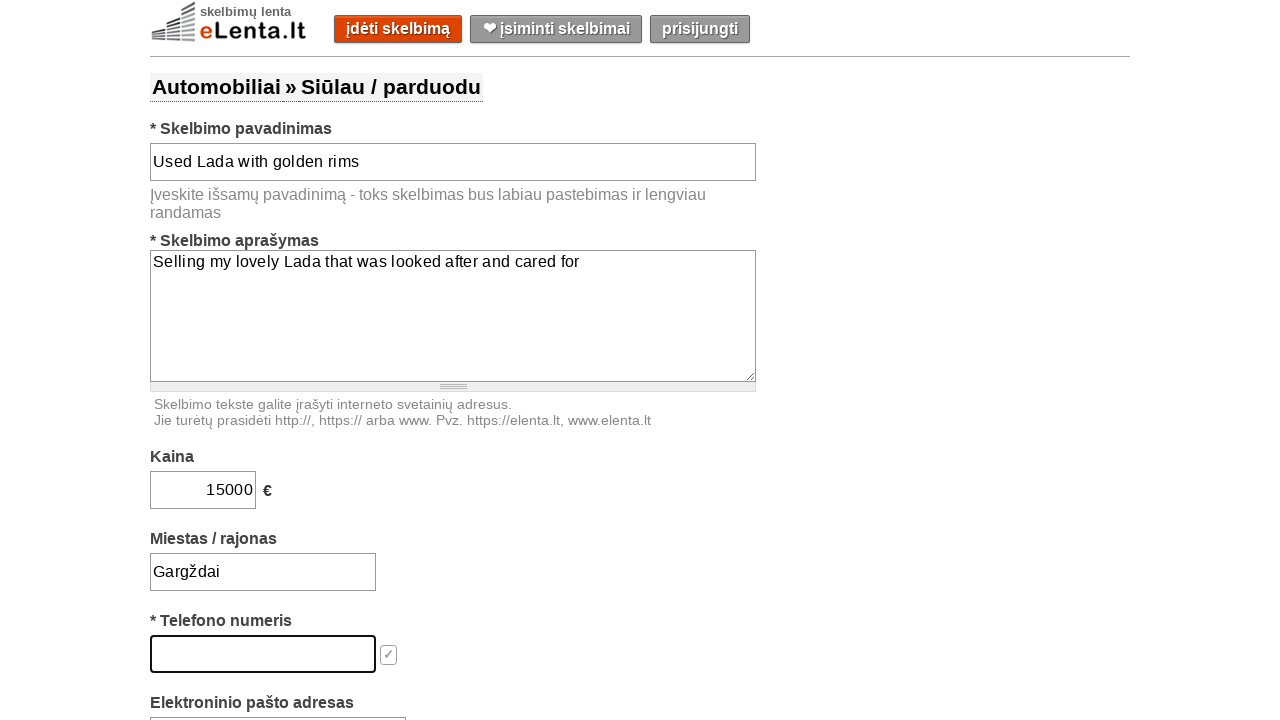

Filled email field with 'ThomasShelby@gmail.com' on #email
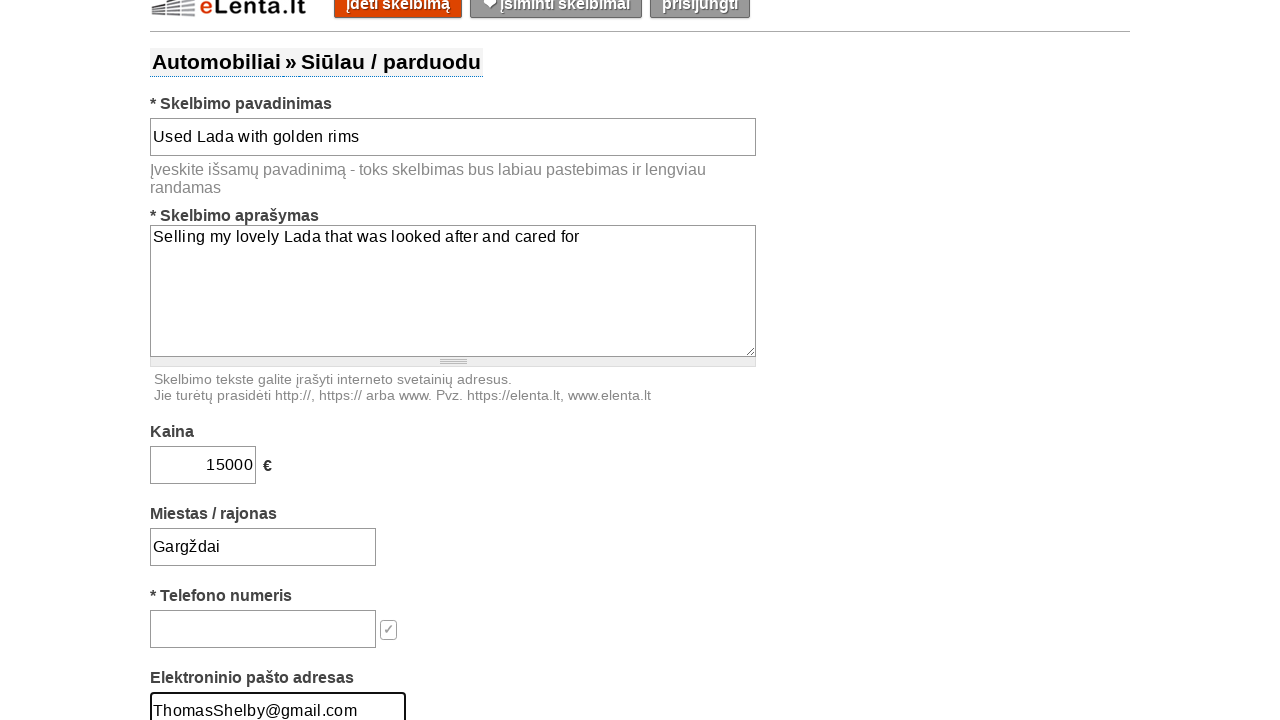

Clicked submit button to trigger form validation with blank phone number at (659, 360) on #submit-button
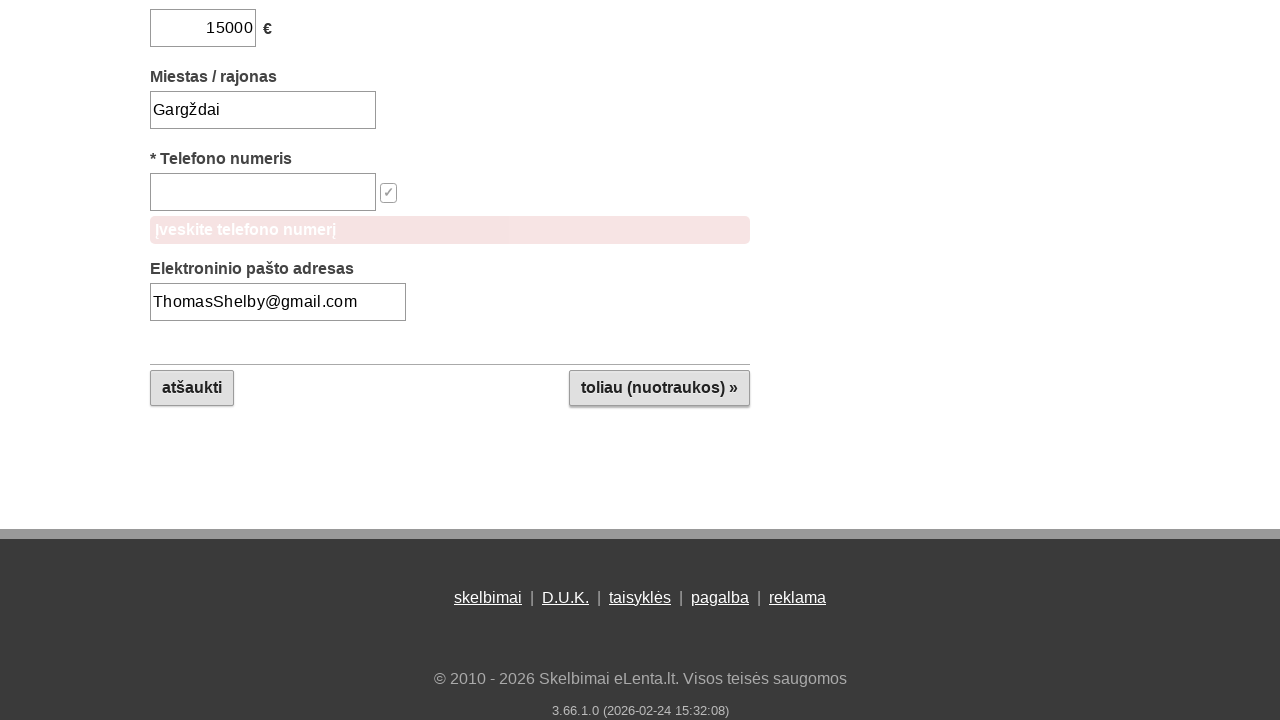

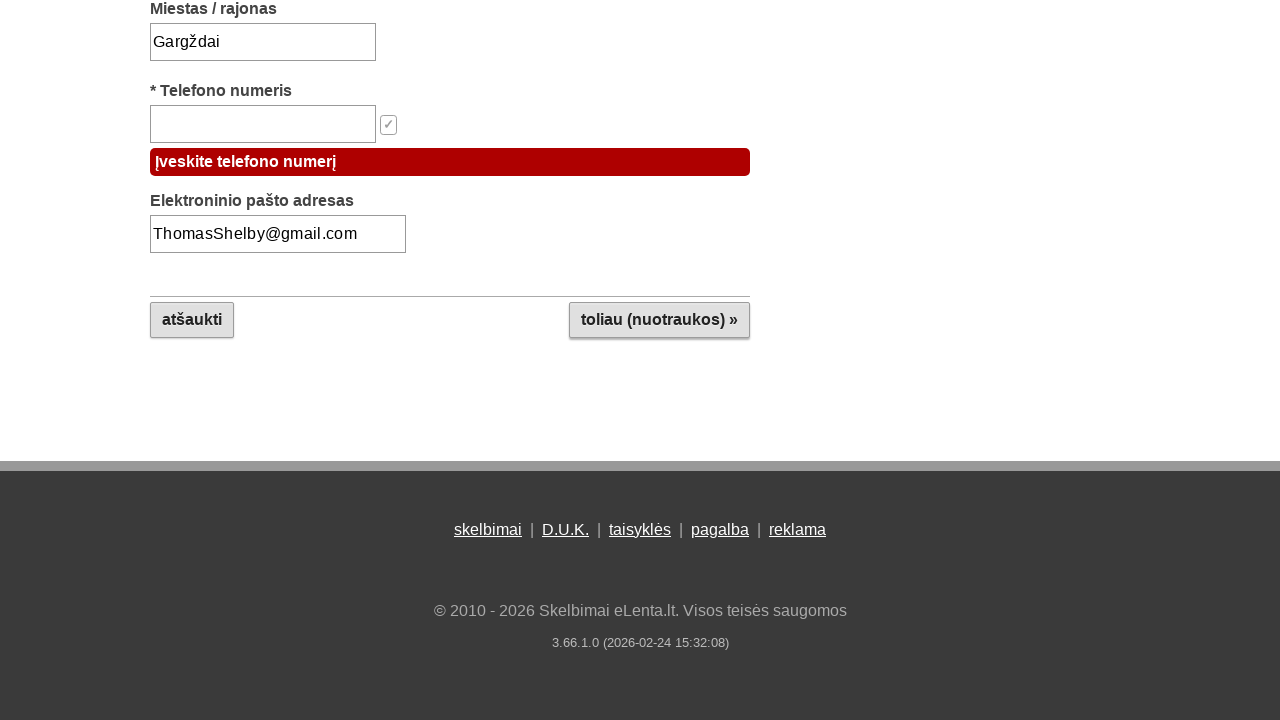